Tests date picker functionality by opening a calendar widget and selecting a specific date (October 23, 2025)

Starting URL: https://testautomationpractice.blogspot.com

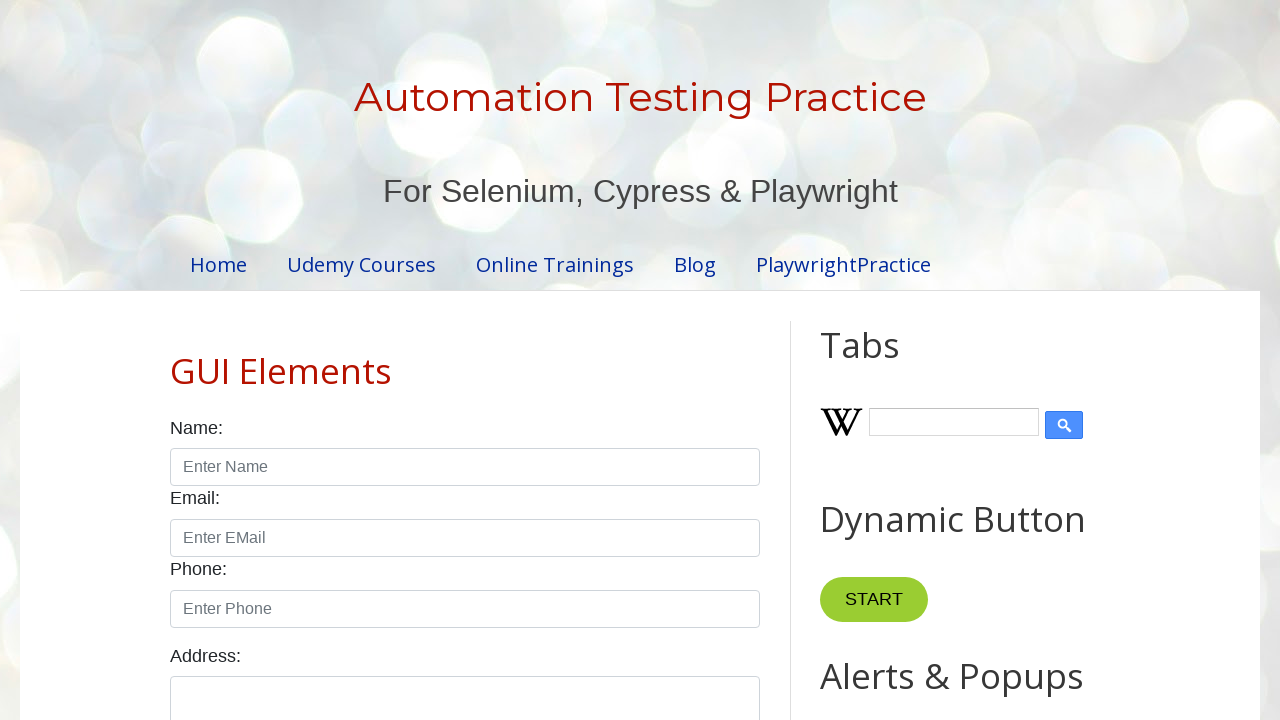

Clicked on date input field to open calendar widget at (520, 360) on #txtDate
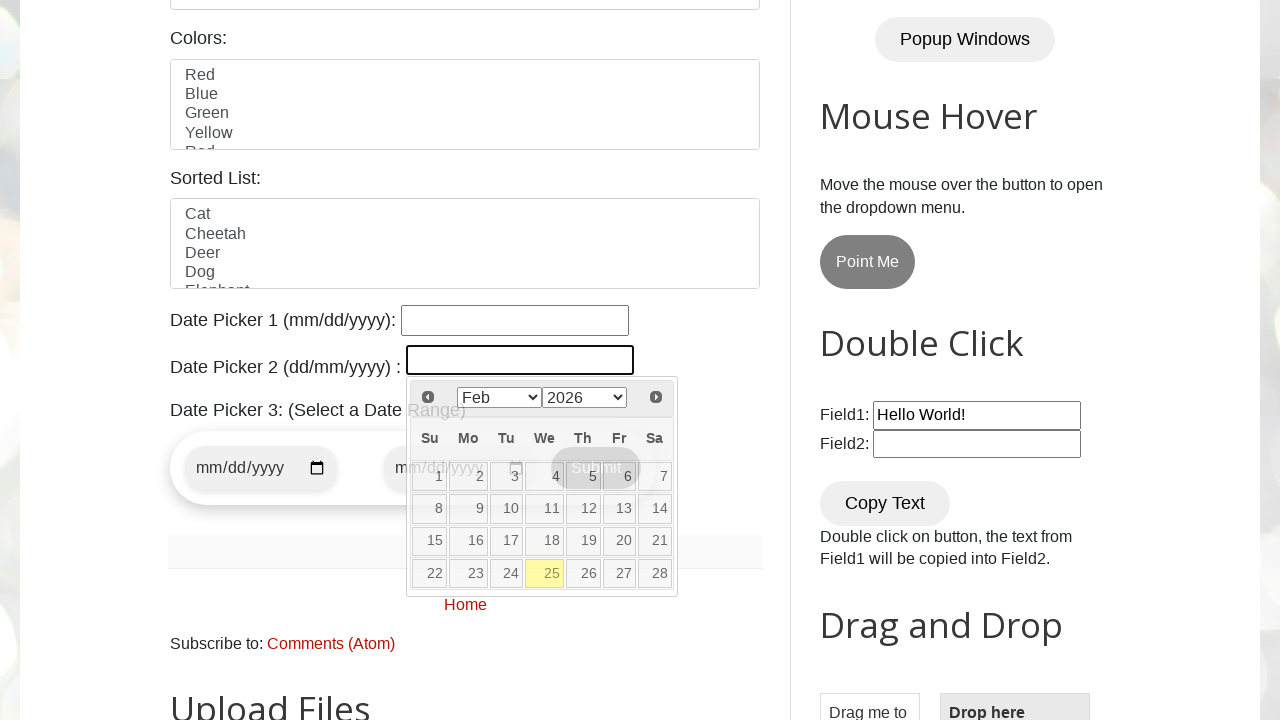

Selected October from month dropdown on xpath=//*[@id='ui-datepicker-div']/div/div/select[1]
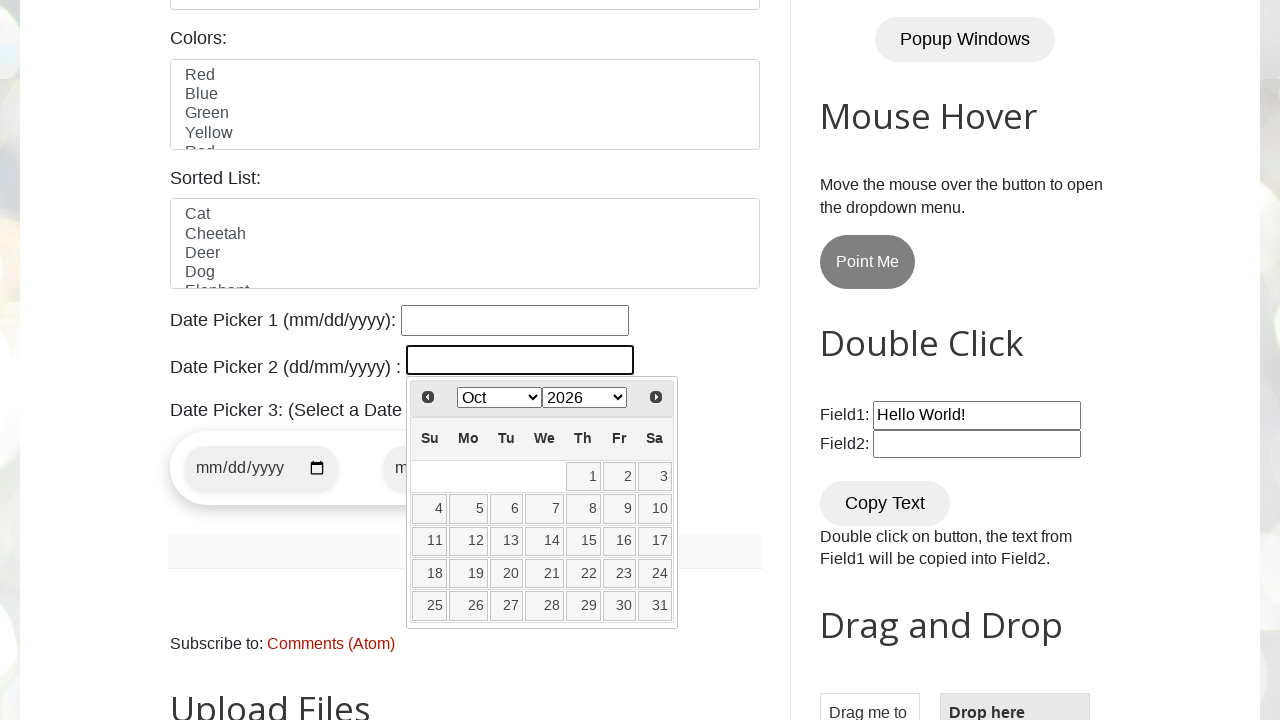

Selected 2025 from year dropdown on xpath=//*[@id='ui-datepicker-div']/div/div/select[2]
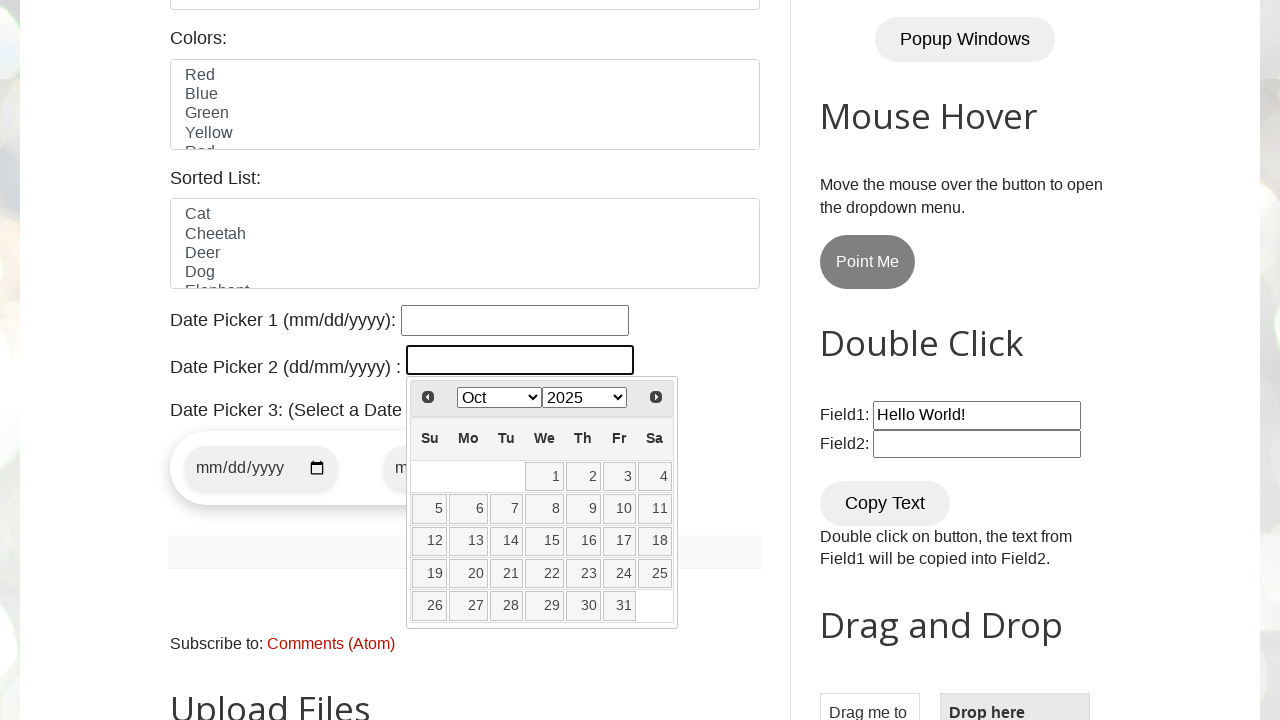

Clicked on day 23 to select October 23, 2025 at (583, 574) on xpath=//*[@id='ui-datepicker-div']/table/tbody/tr/td/a[text()='23']
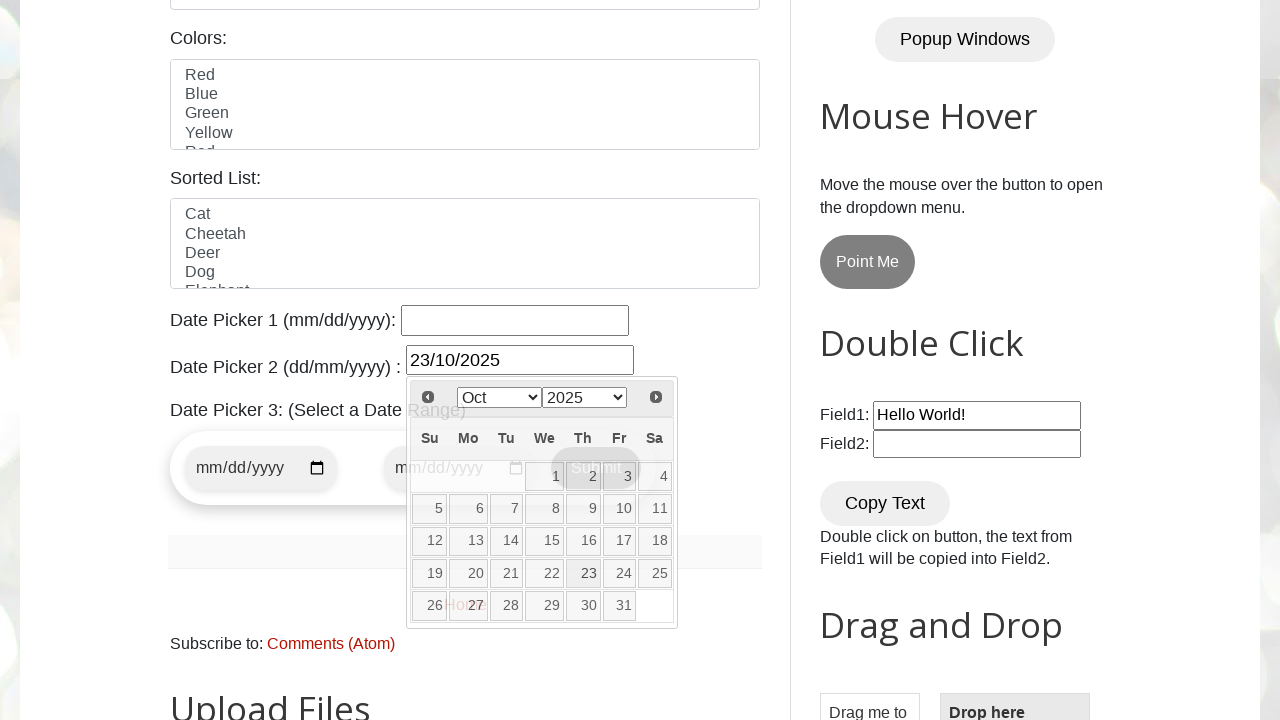

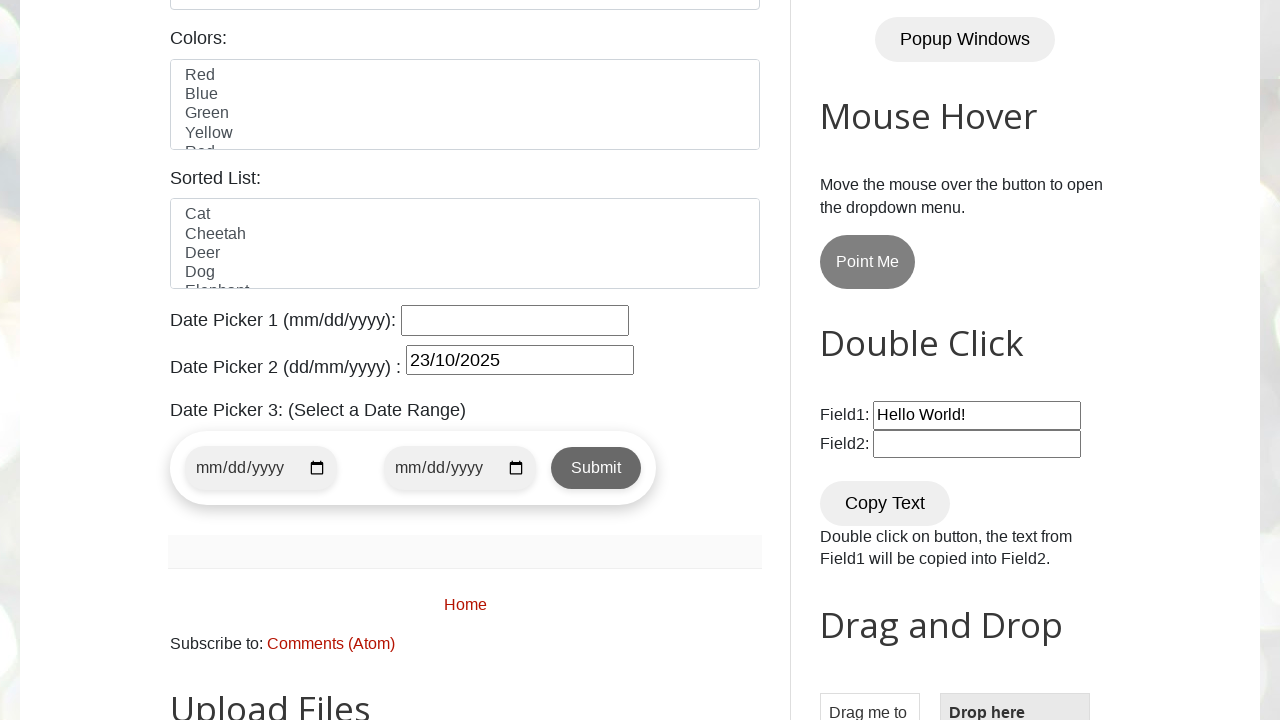